Tests dynamic dropdown by typing partial text, waiting for suggestions to load, and selecting a specific option

Starting URL: https://selenium-test-react.vercel.app/

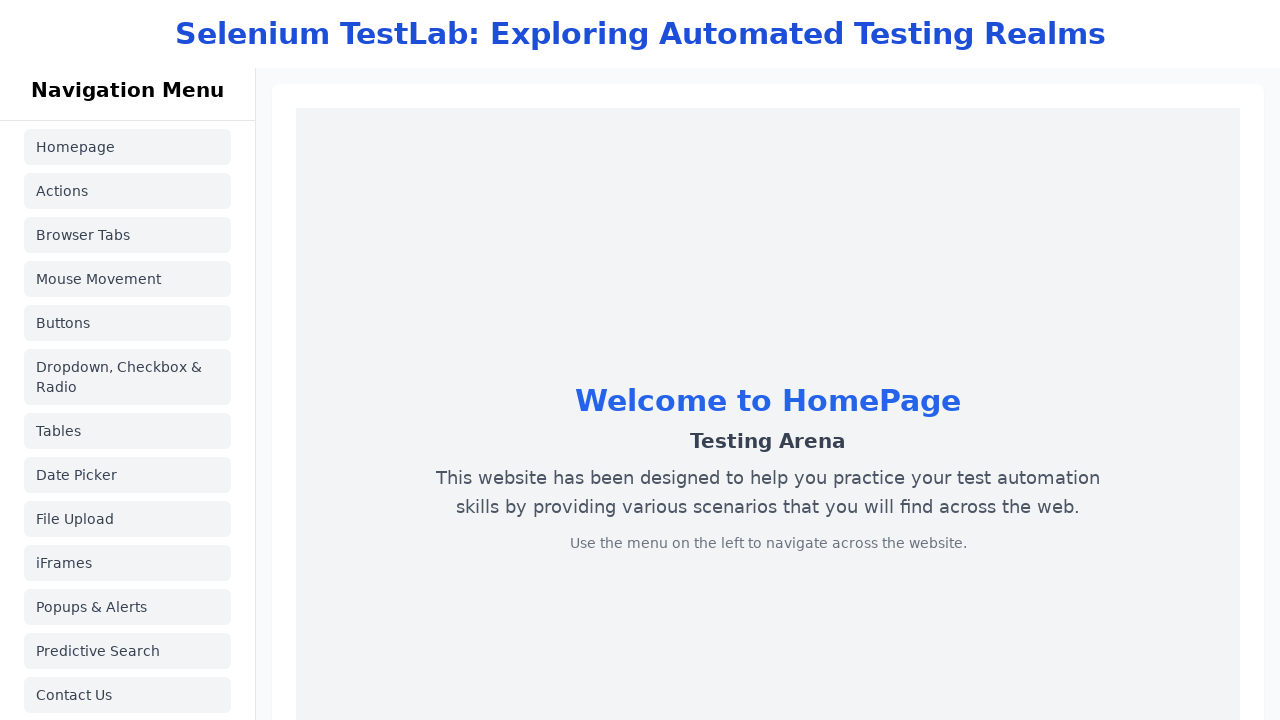

Clicked on predictive search page link at (128, 651) on a[href='/predictivesearch']
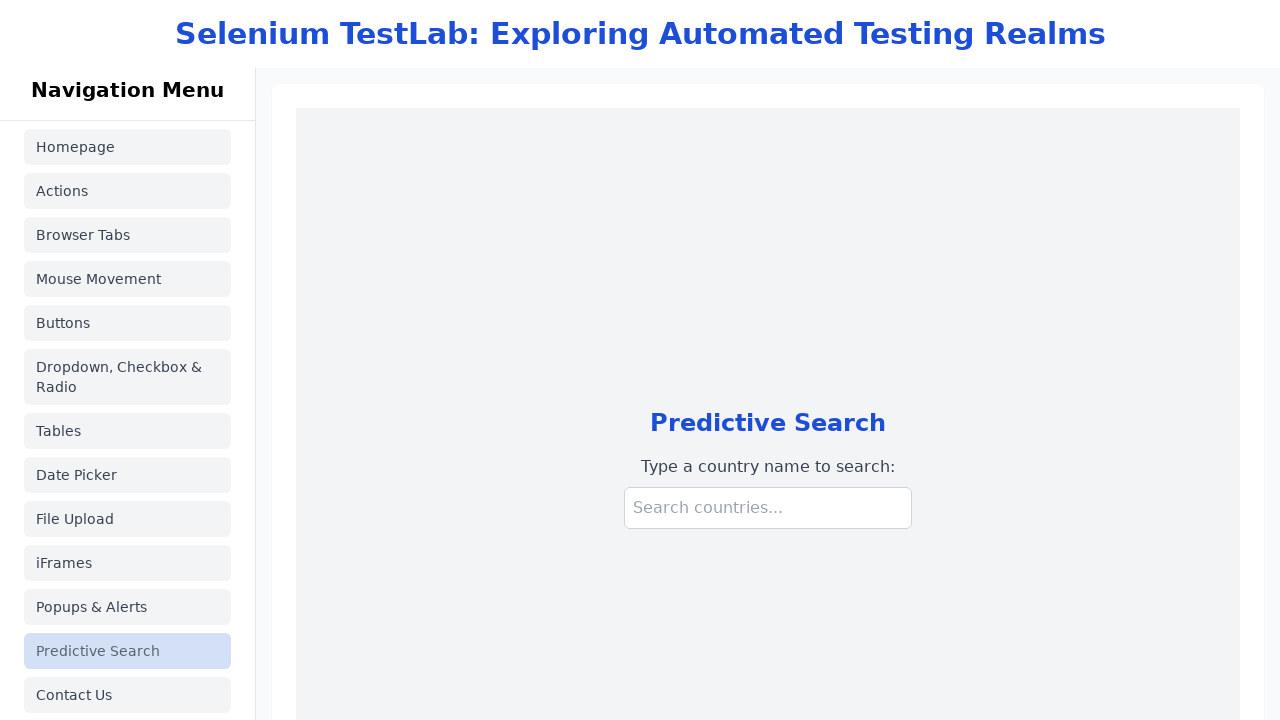

Typed 'Unit' into country search field on input[placeholder='Search countries...']
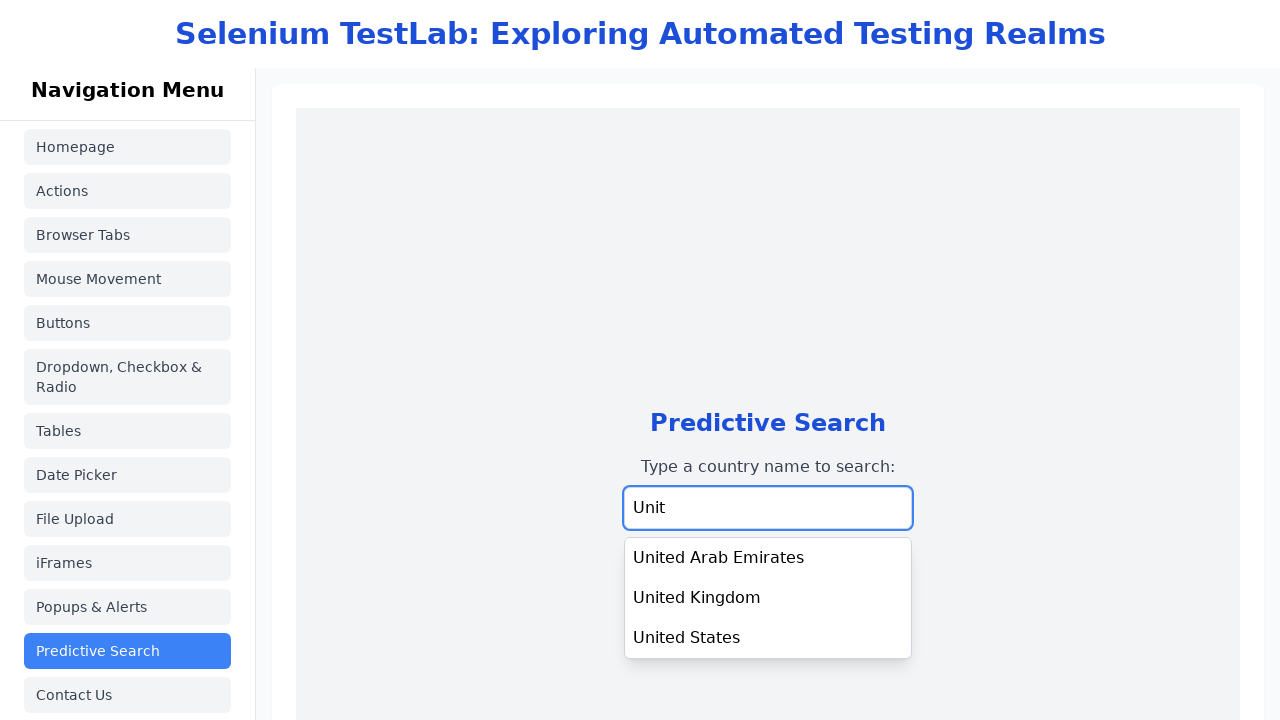

Waited for dropdown suggestions to load
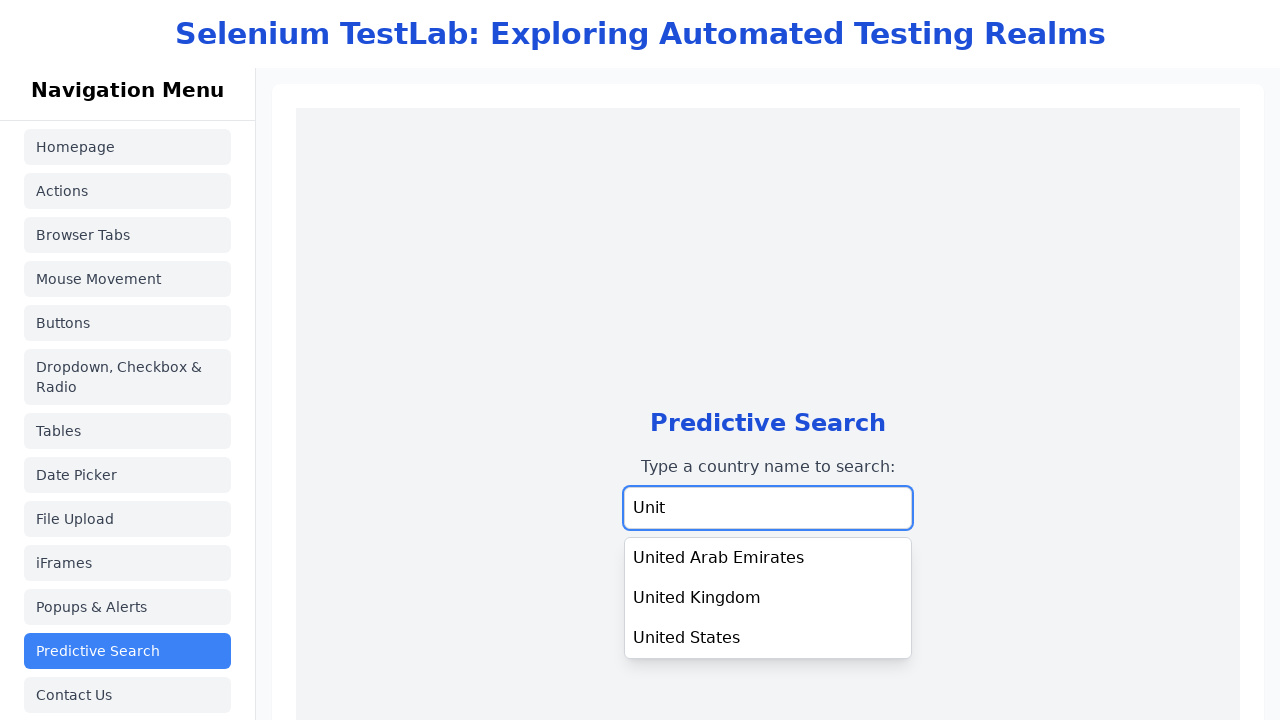

Retrieved all dropdown option elements
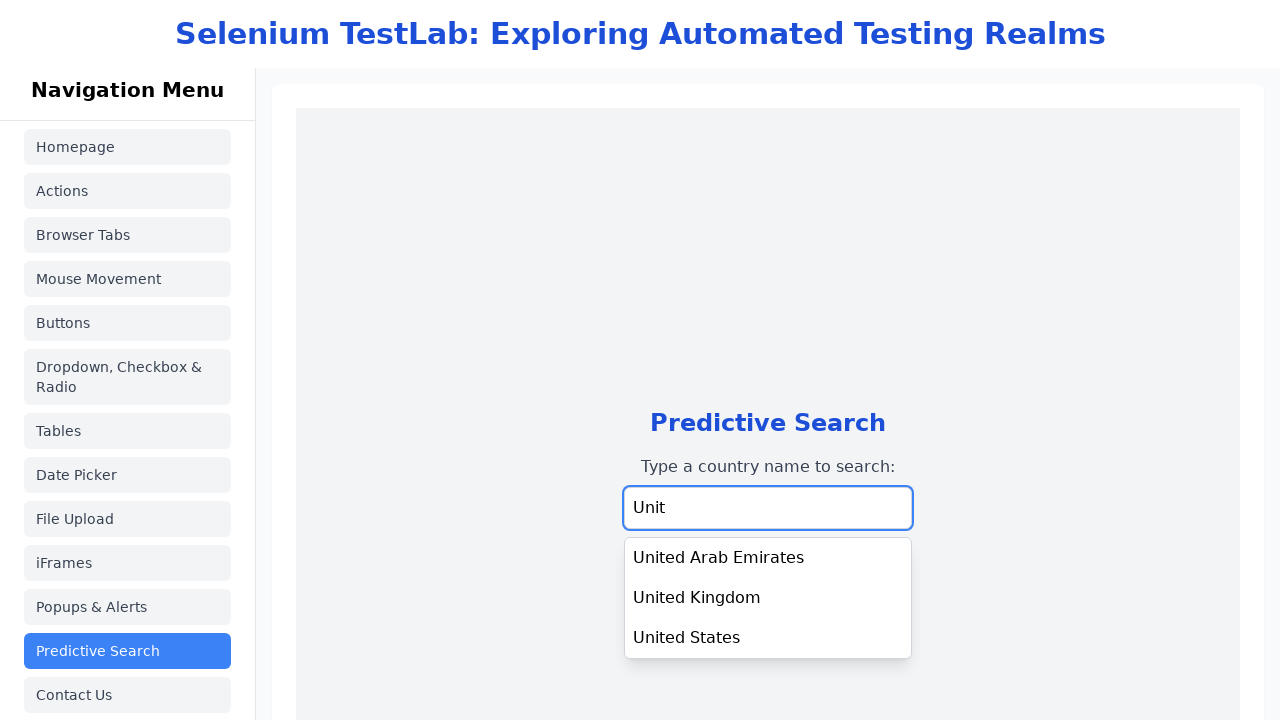

Selected 'United States' from dropdown options
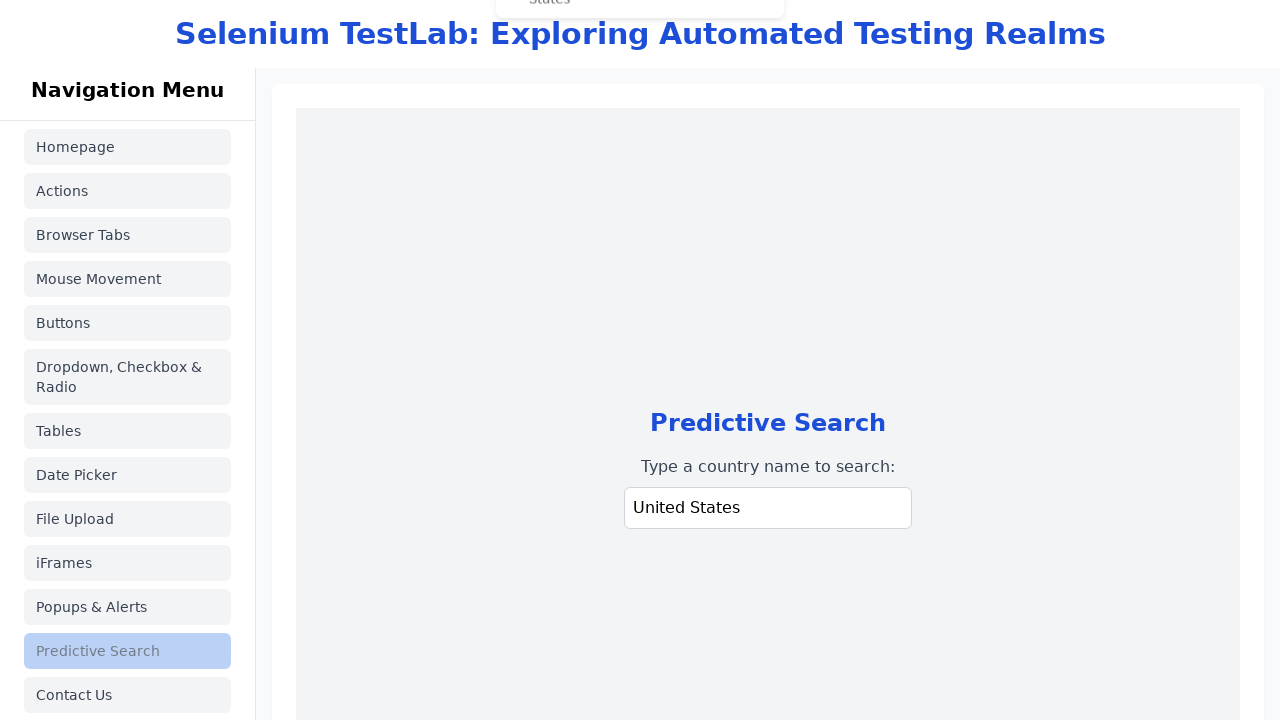

Verified that 'United States' was selected in the input field
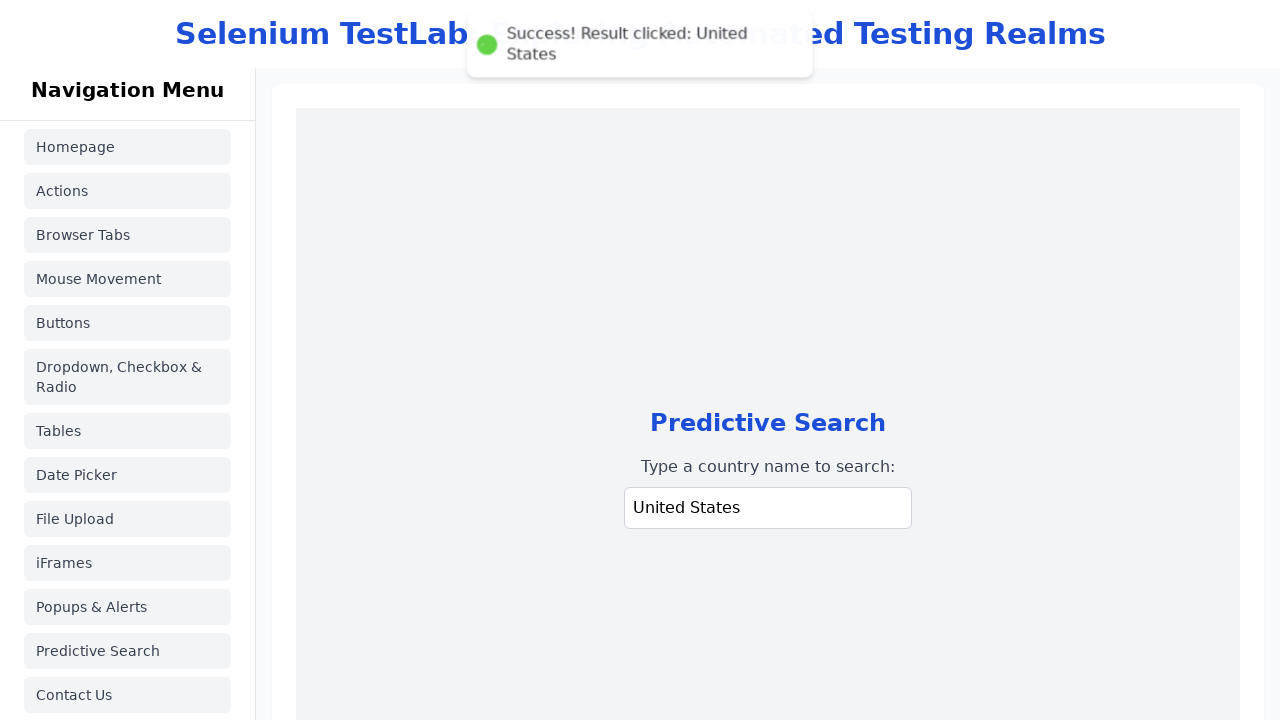

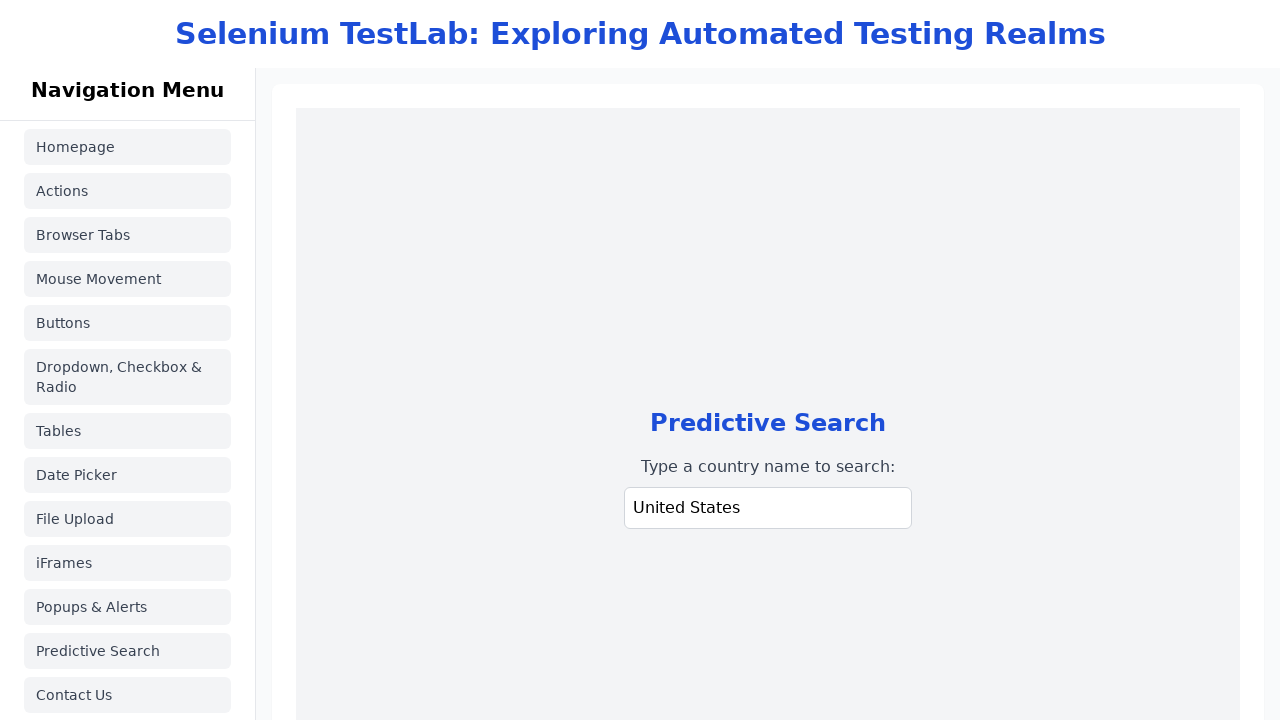